Tests navigation by clicking the A/B Testing link, verifying the page title, then navigating back to the homepage and verifying its title

Starting URL: https://practice.cydeo.com

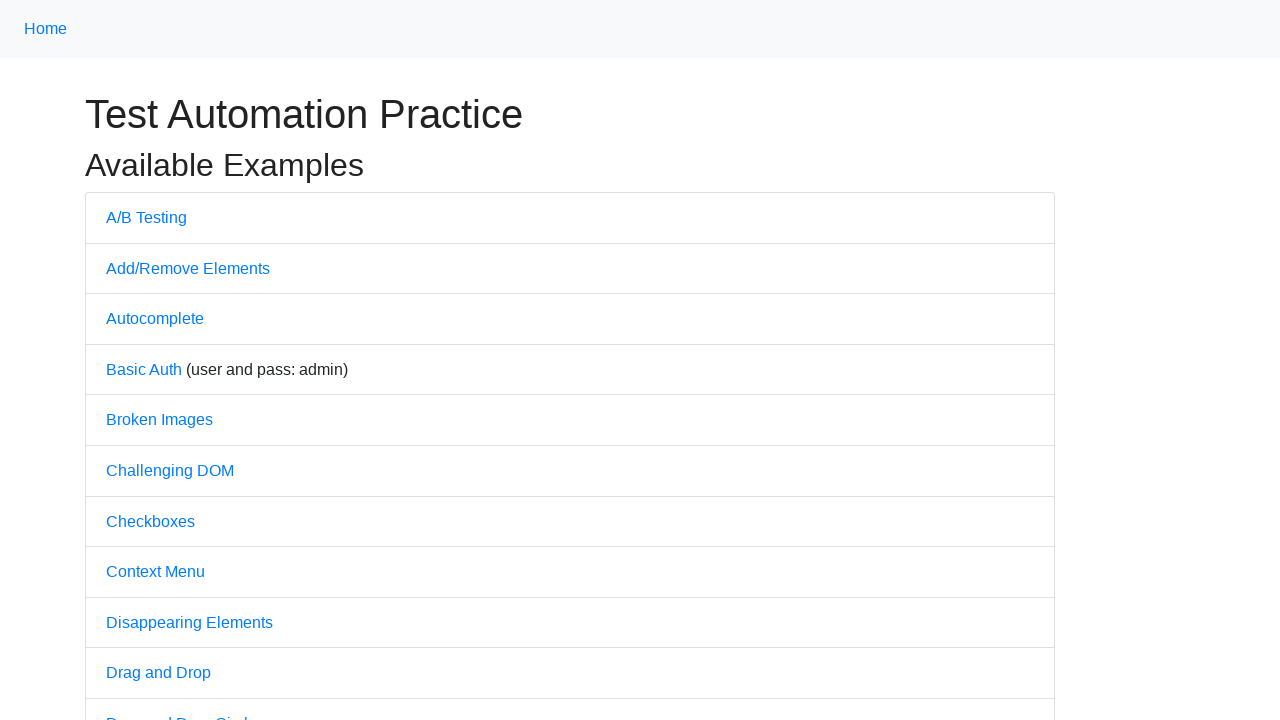

Clicked on A/B Testing link at (146, 217) on text=A/B Testing
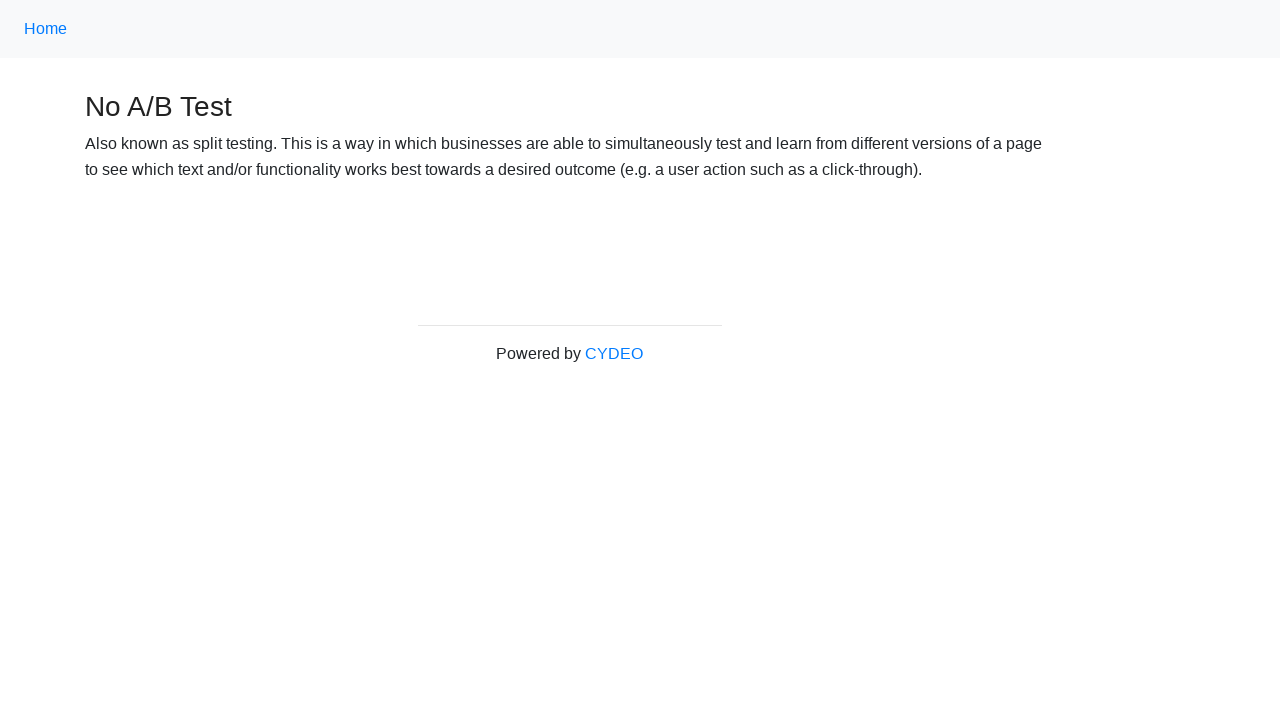

Waited for A/B Testing page to load (networkidle)
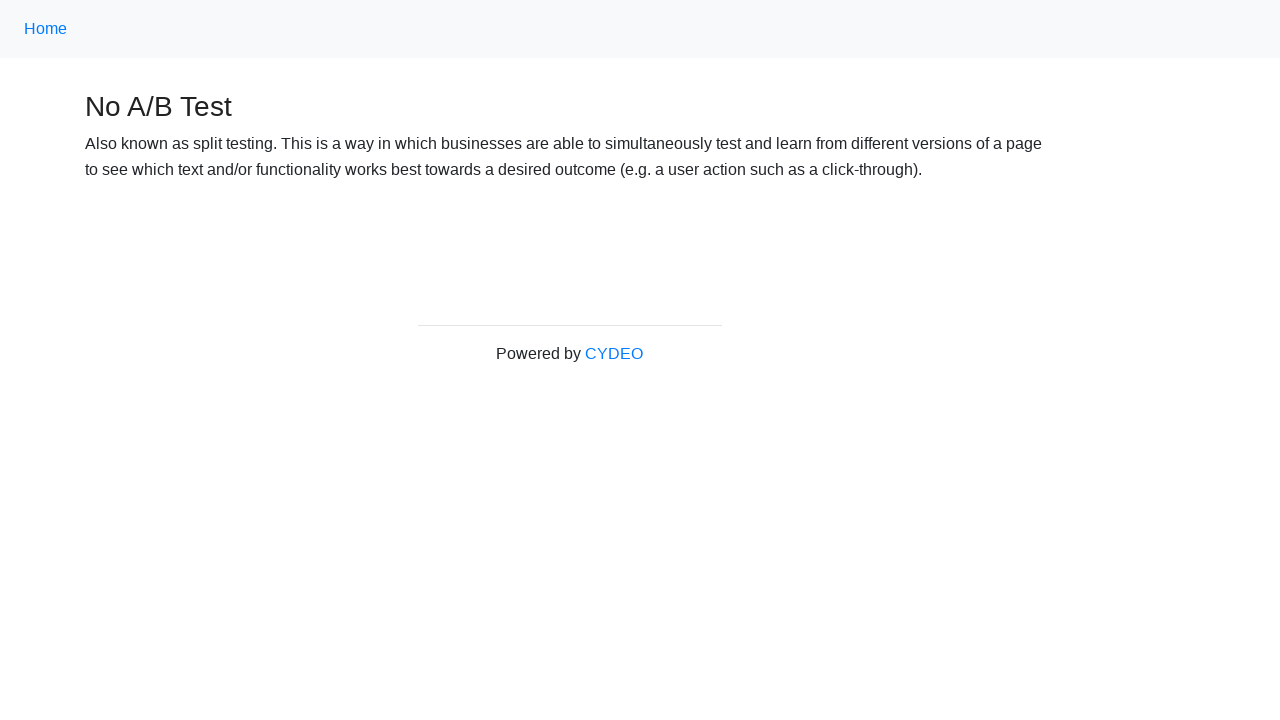

Verified A/B Testing page title is 'No A/B Test'
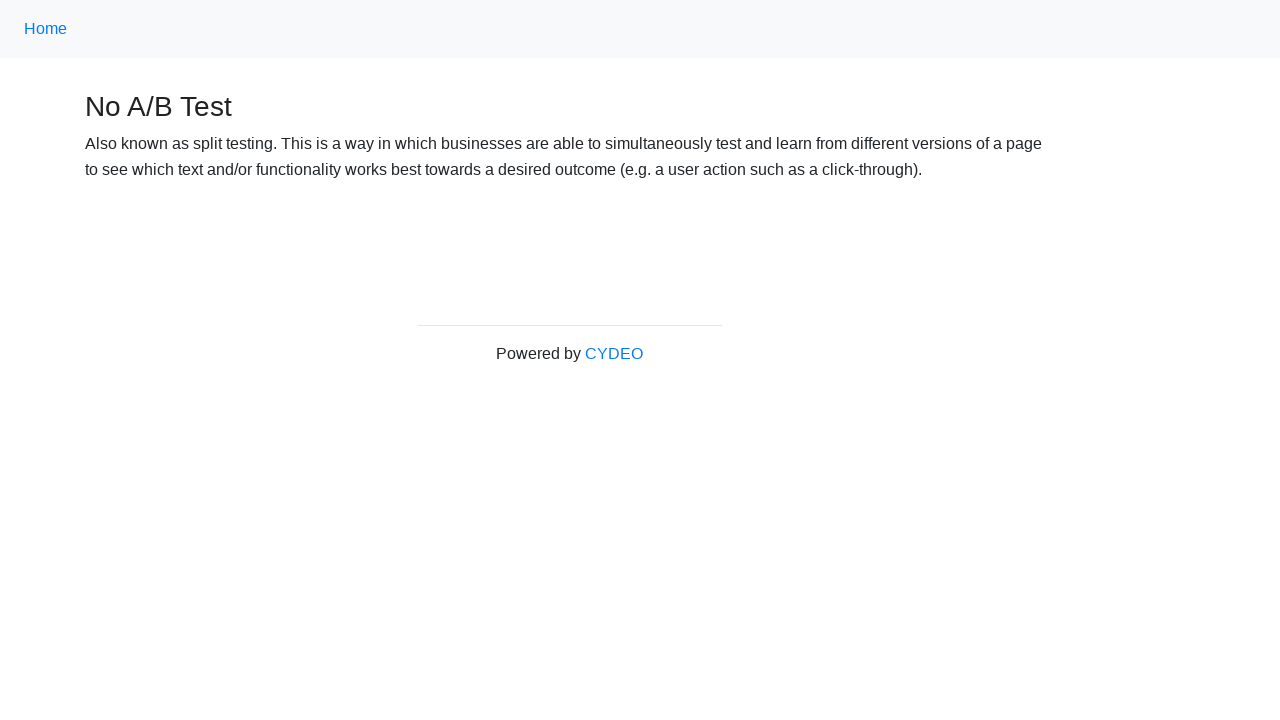

Navigated back to homepage
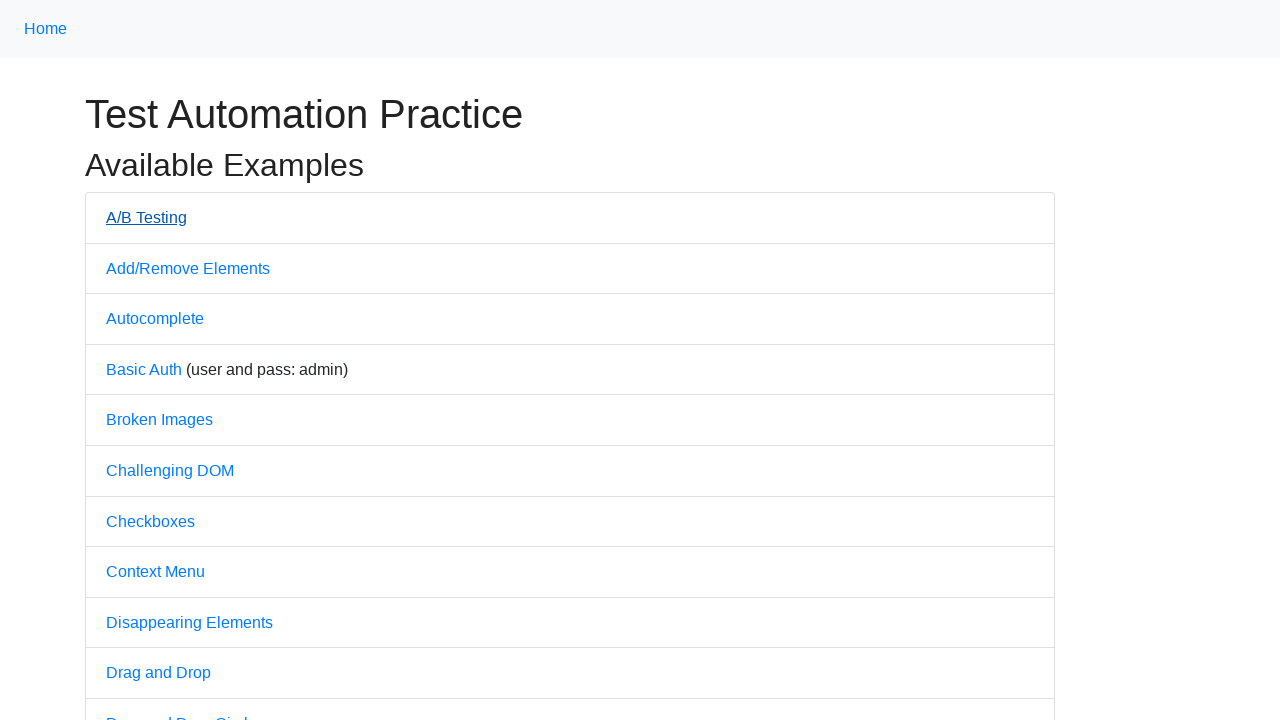

Waited for homepage to load (networkidle)
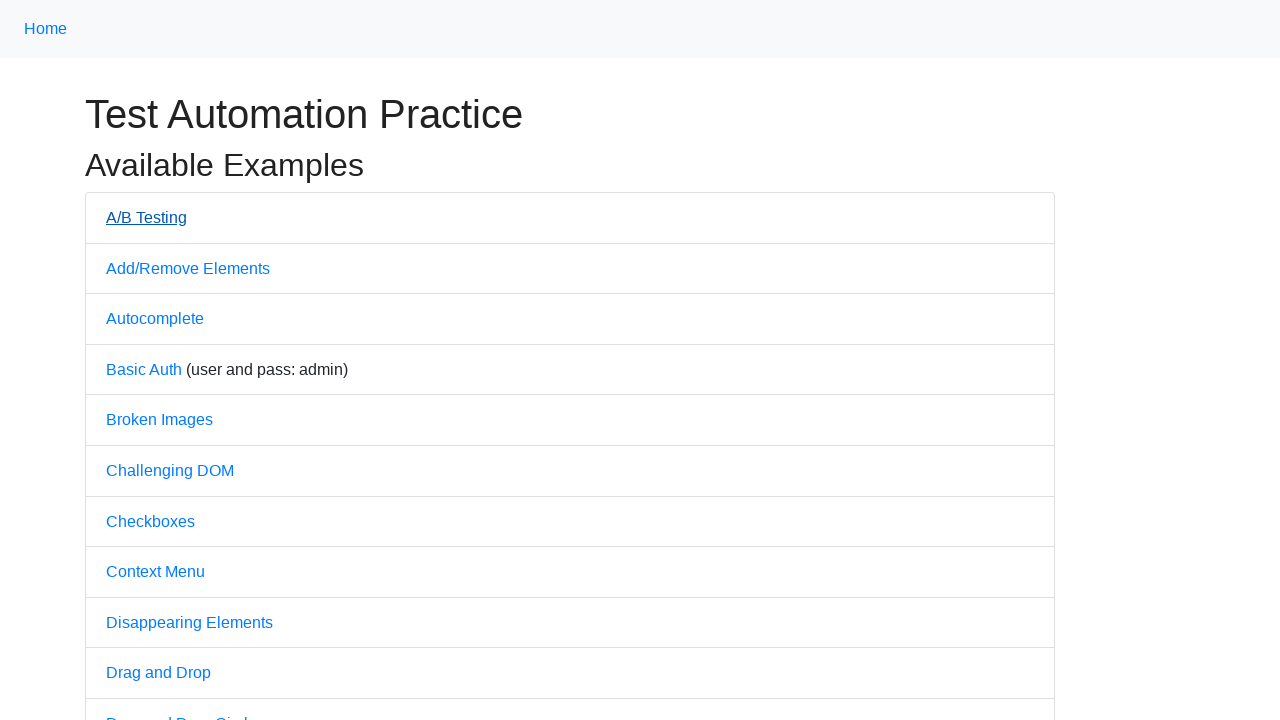

Verified homepage title is 'Practice'
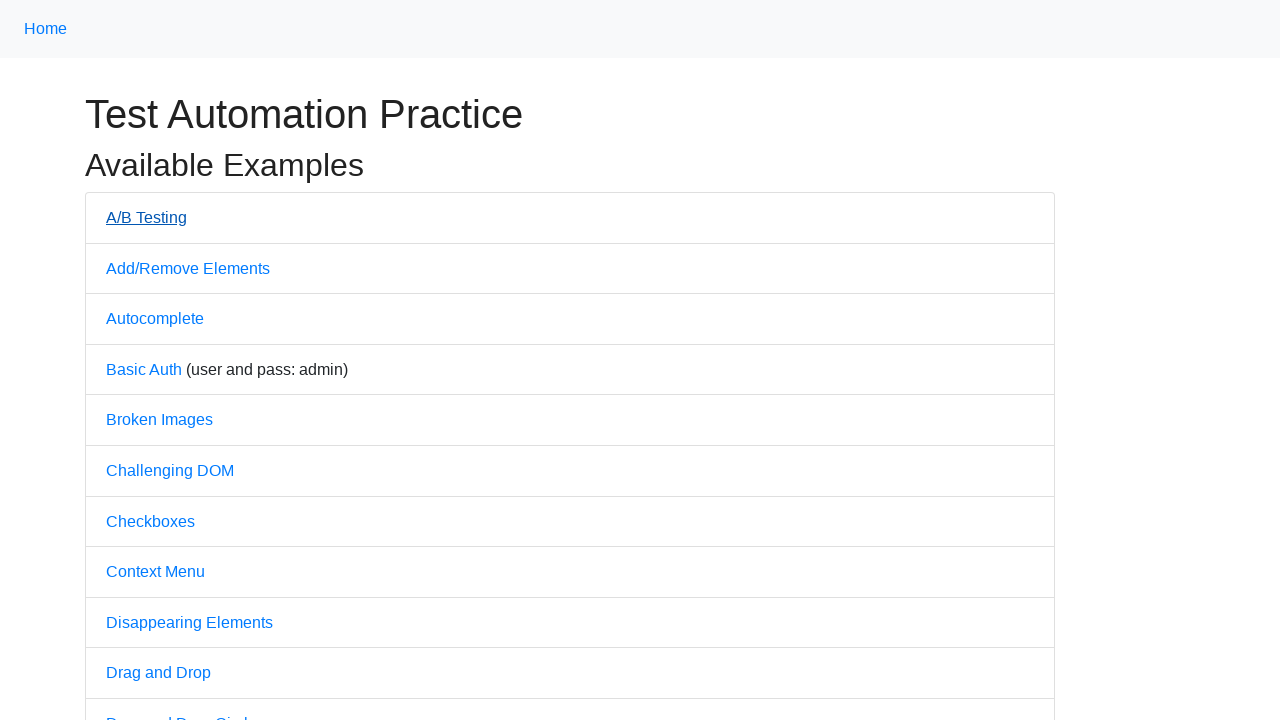

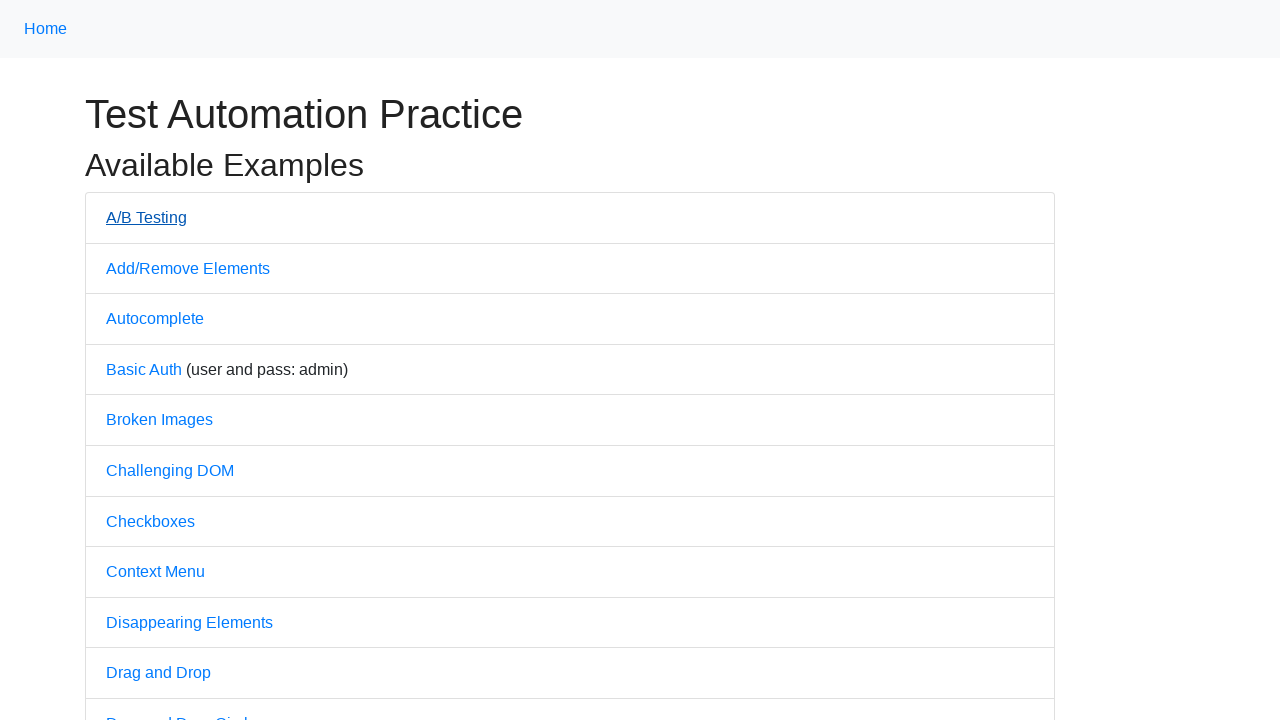